Tests alert popup handling by triggering an alert, reading its text, and dismissing it

Starting URL: https://omayo.blogspot.com/

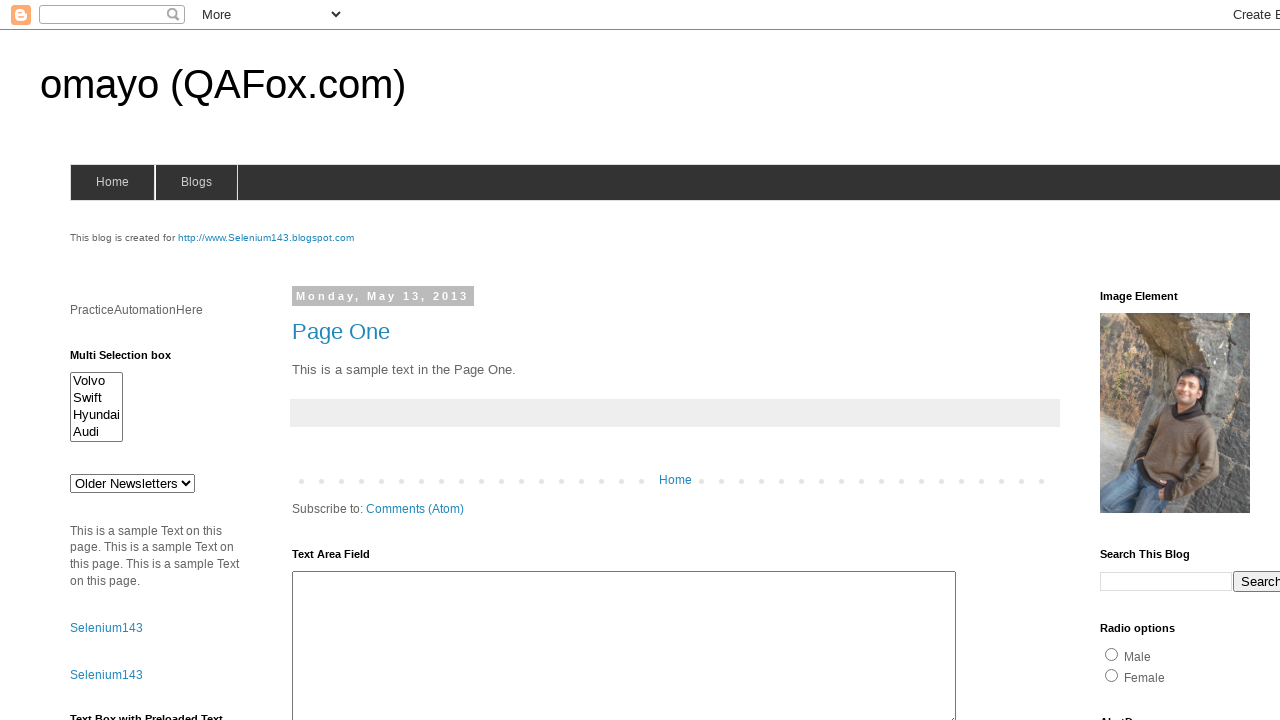

Clicked alert trigger button #alert1 at (1154, 361) on #alert1
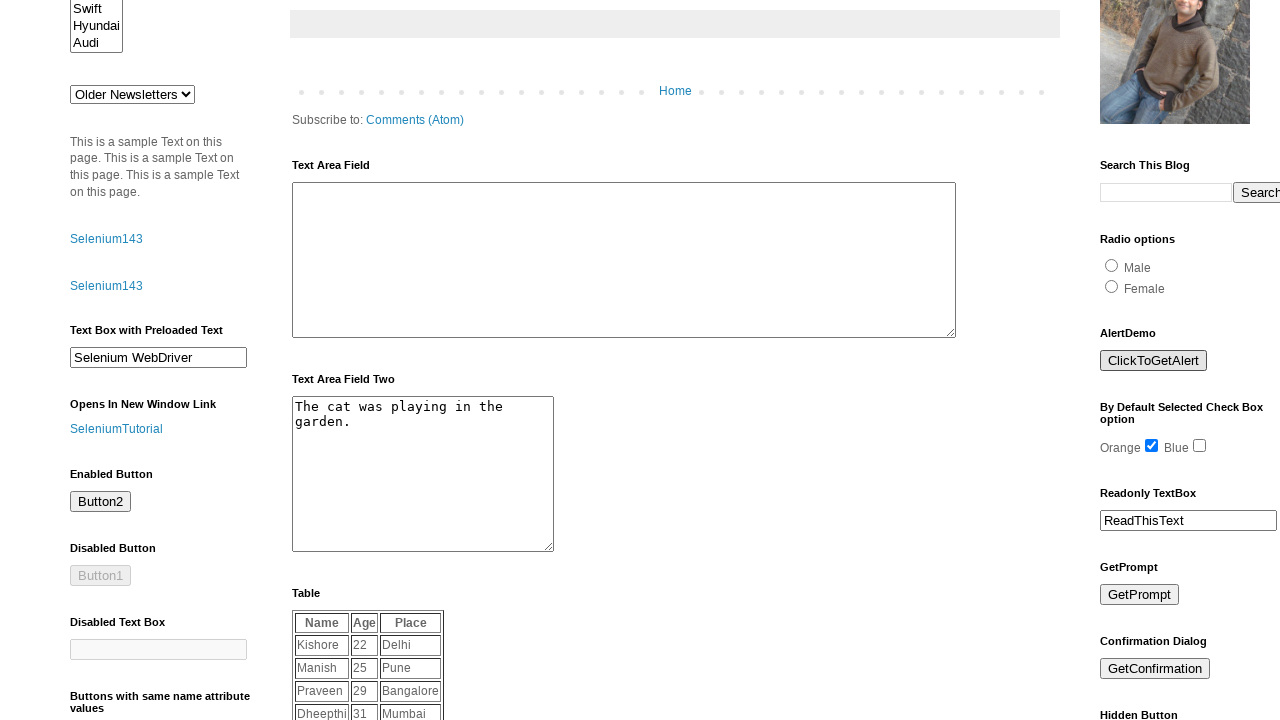

Set up dialog handler to capture and dismiss alert
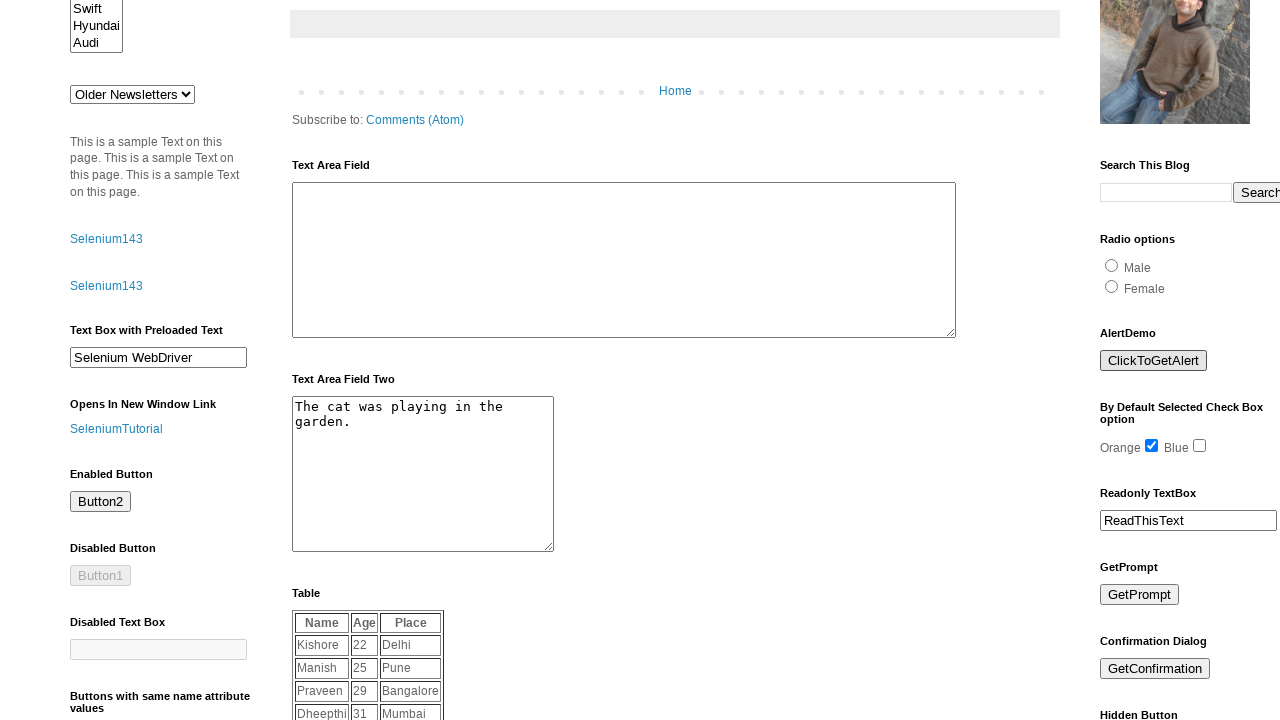

Waited 2 seconds for alert to be processed
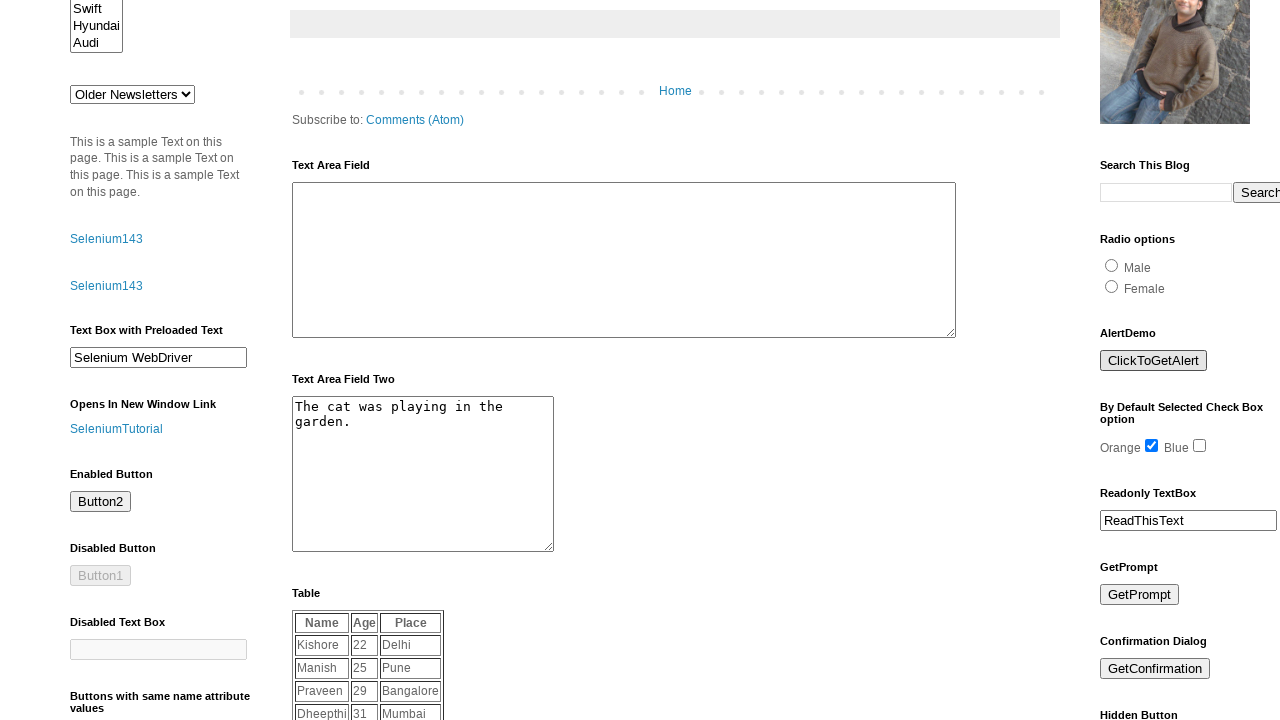

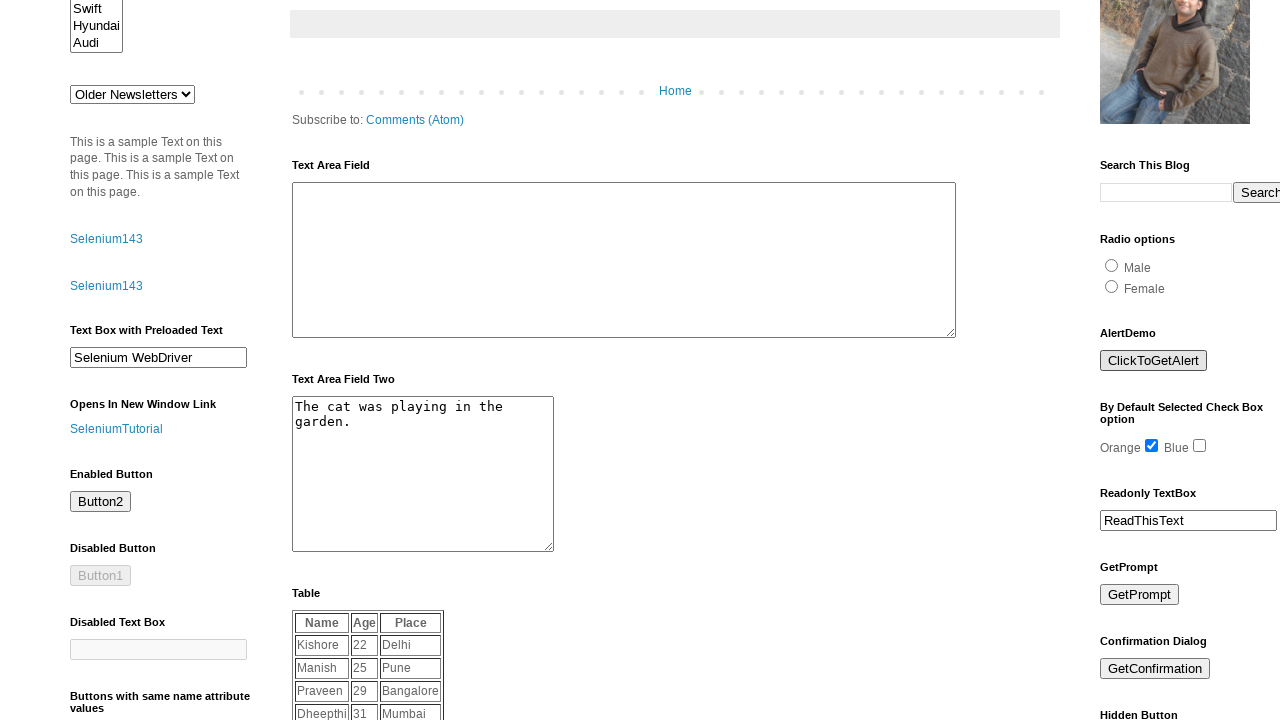